Tests basic JavaScript alert functionality by triggering an alert and accepting it

Starting URL: https://www.w3schools.com/js/tryit.asp?filename=tryjs_alert

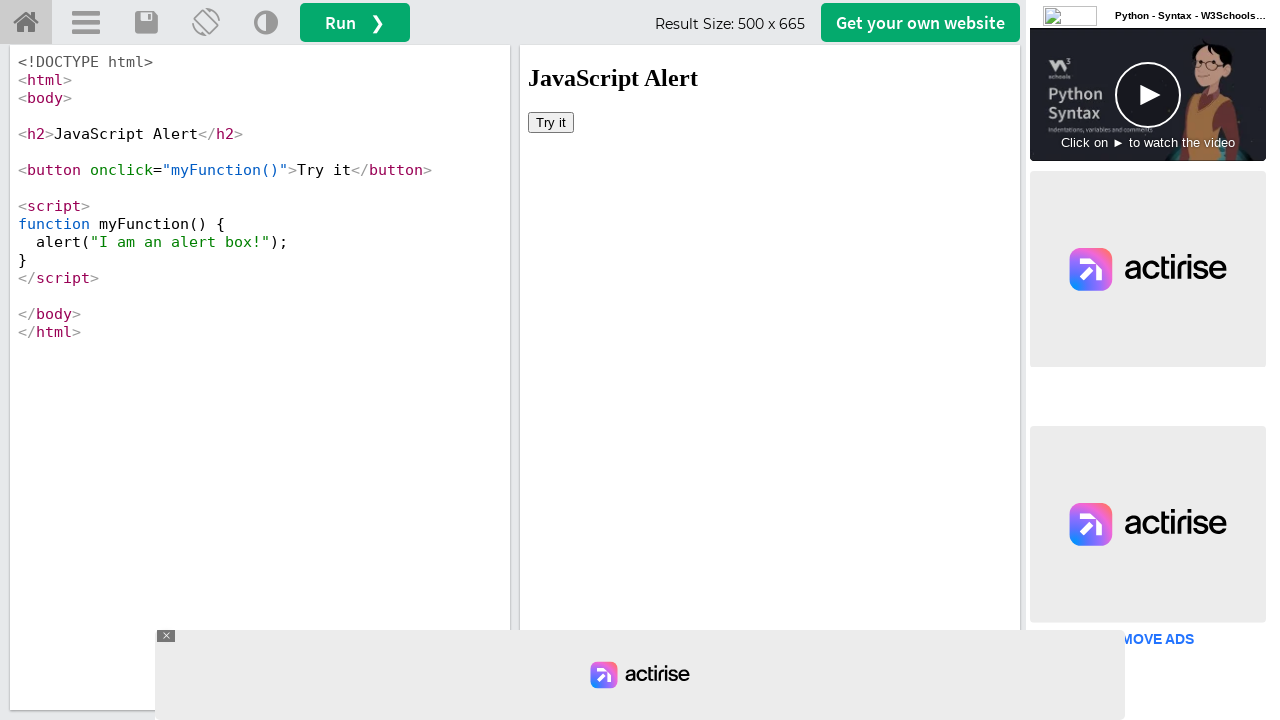

Located iframe containing the demo
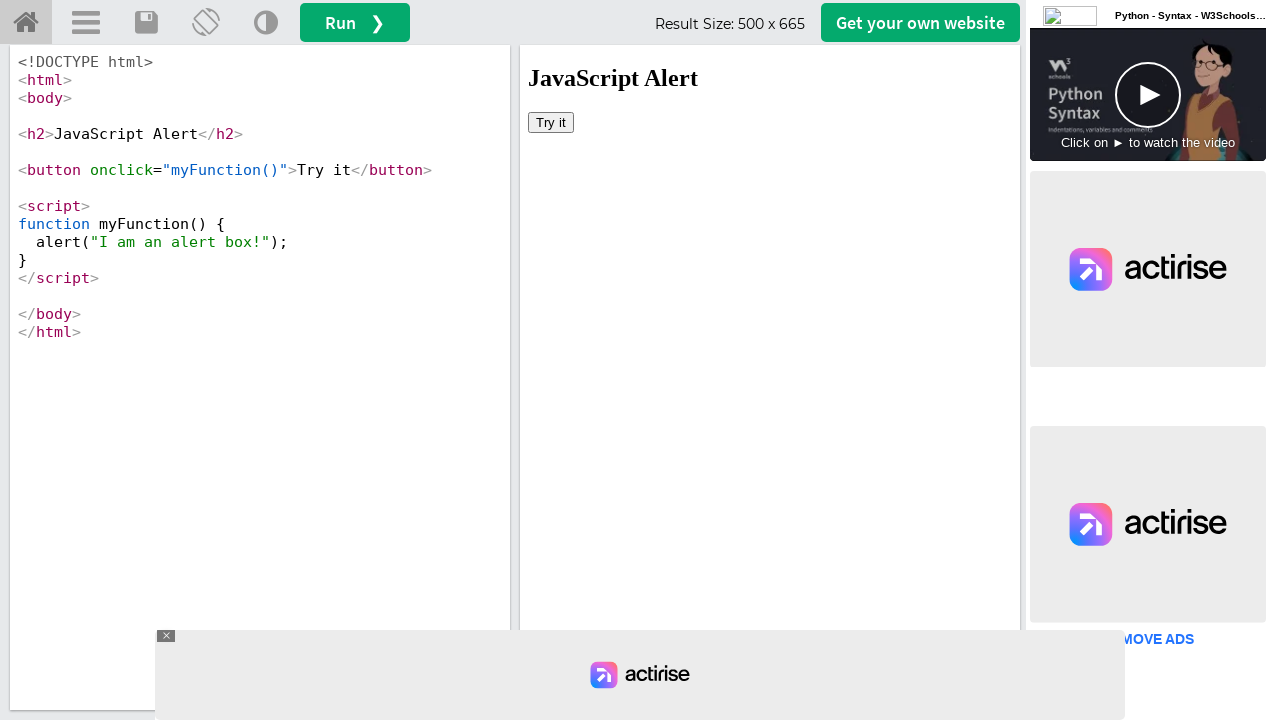

Clicked 'Try it' button to trigger JavaScript alert at (551, 122) on iframe#iframeResult >> nth=0 >> internal:control=enter-frame >> xpath=//button[t
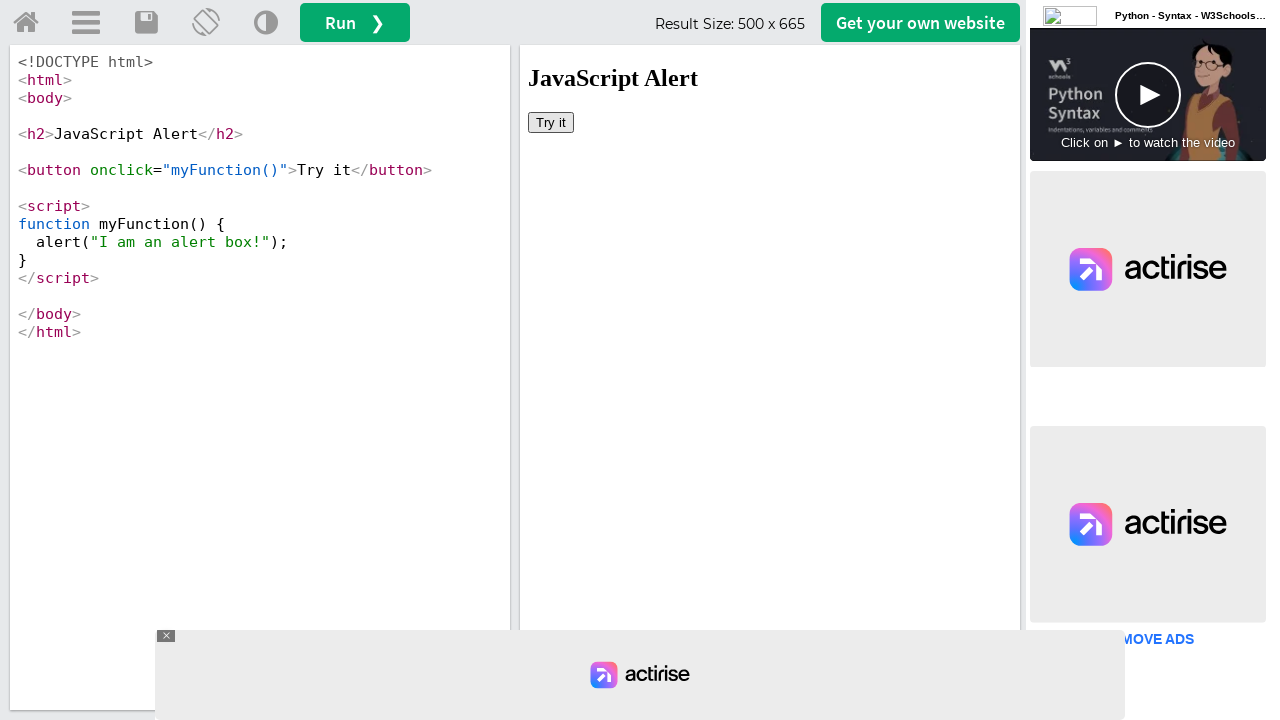

Set up dialog handler to accept alerts
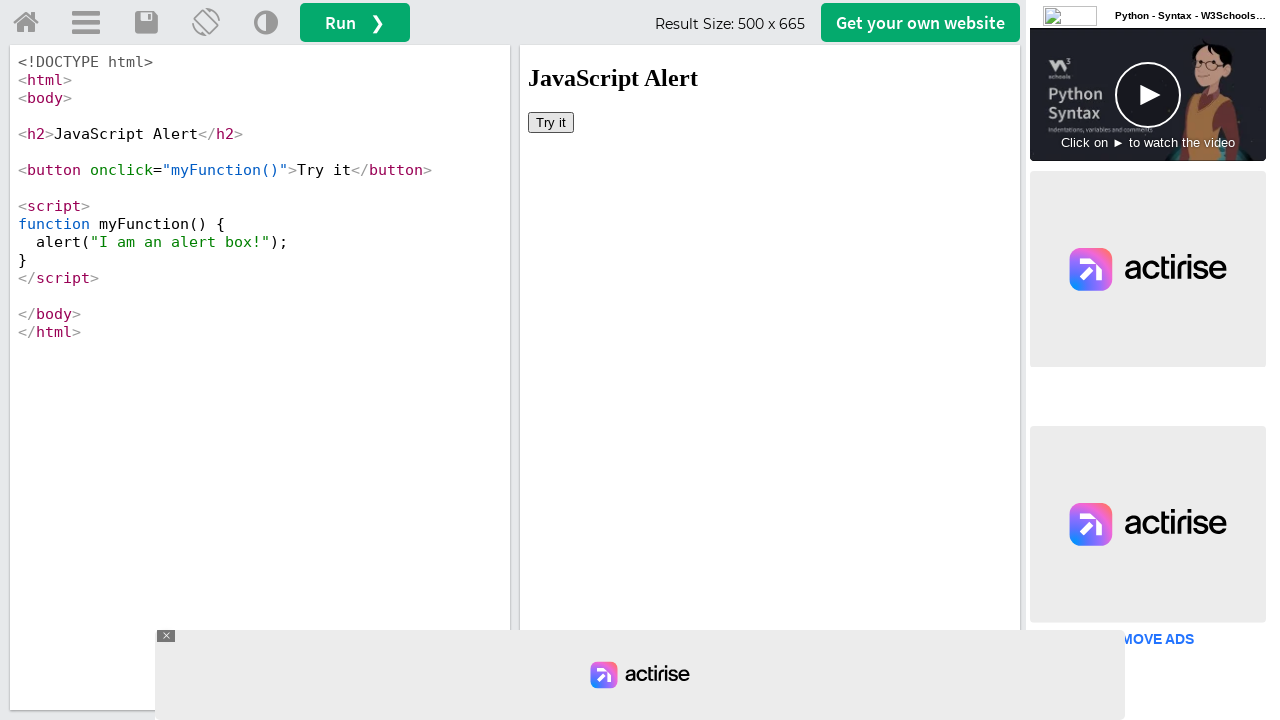

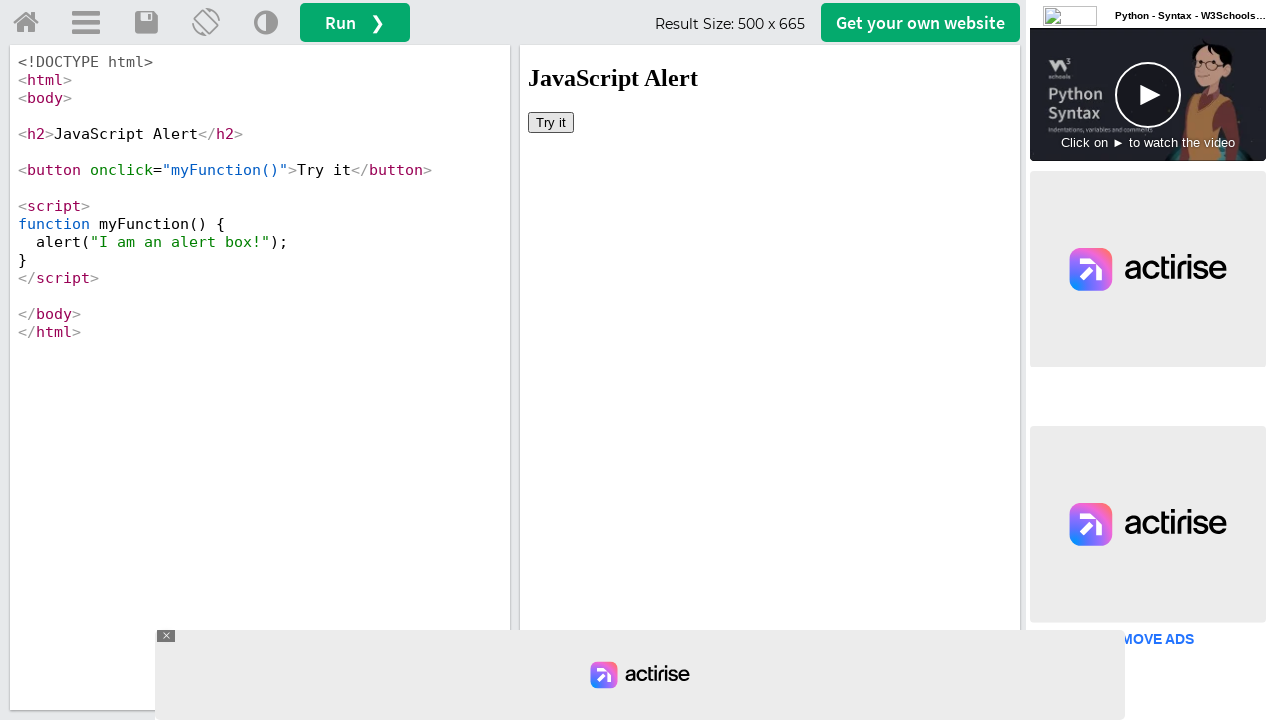